Navigates to a JavaScript-delayed quotes page and waits for the dynamically loaded content to appear

Starting URL: https://quotes.toscrape.com/js-delayed/

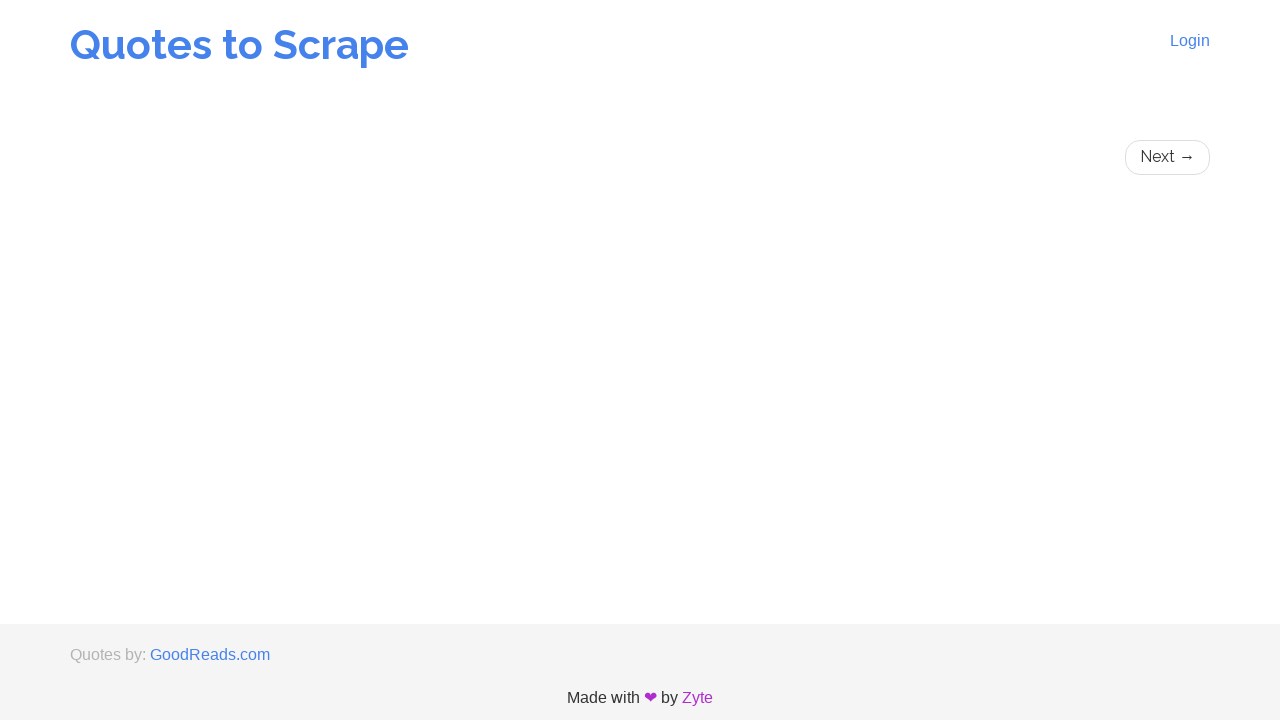

Waited for dynamically loaded quotes to appear
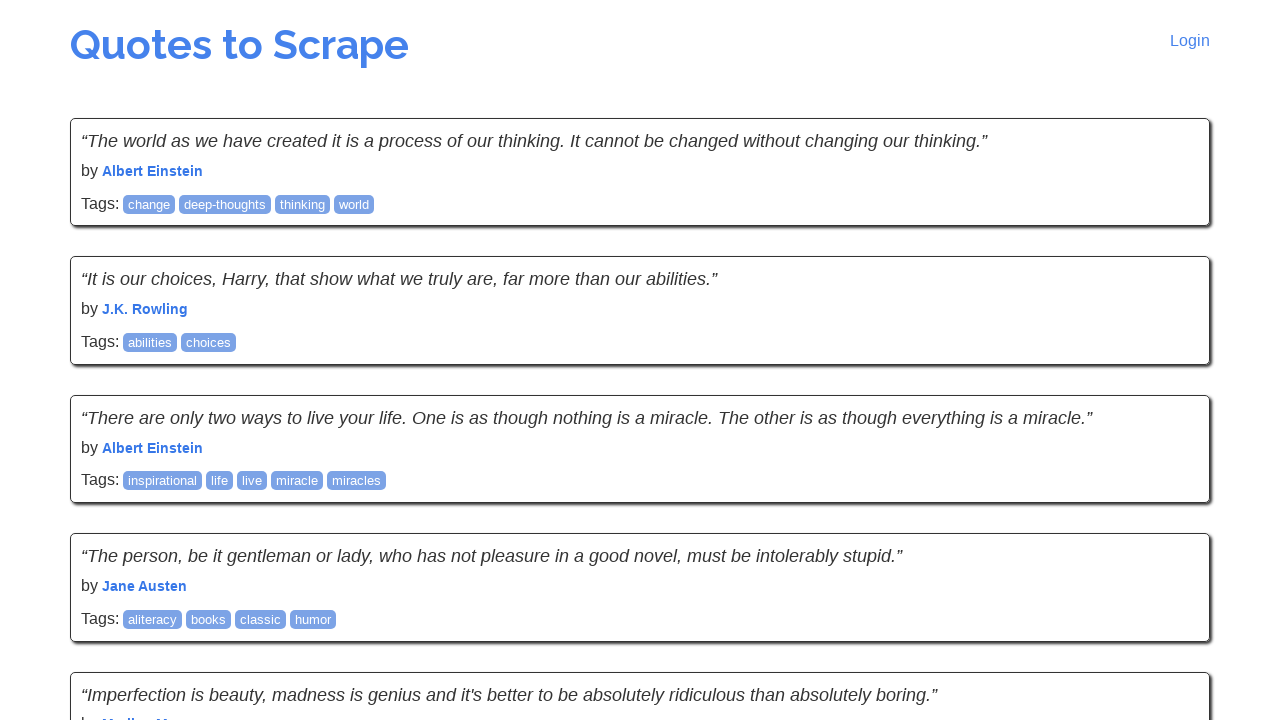

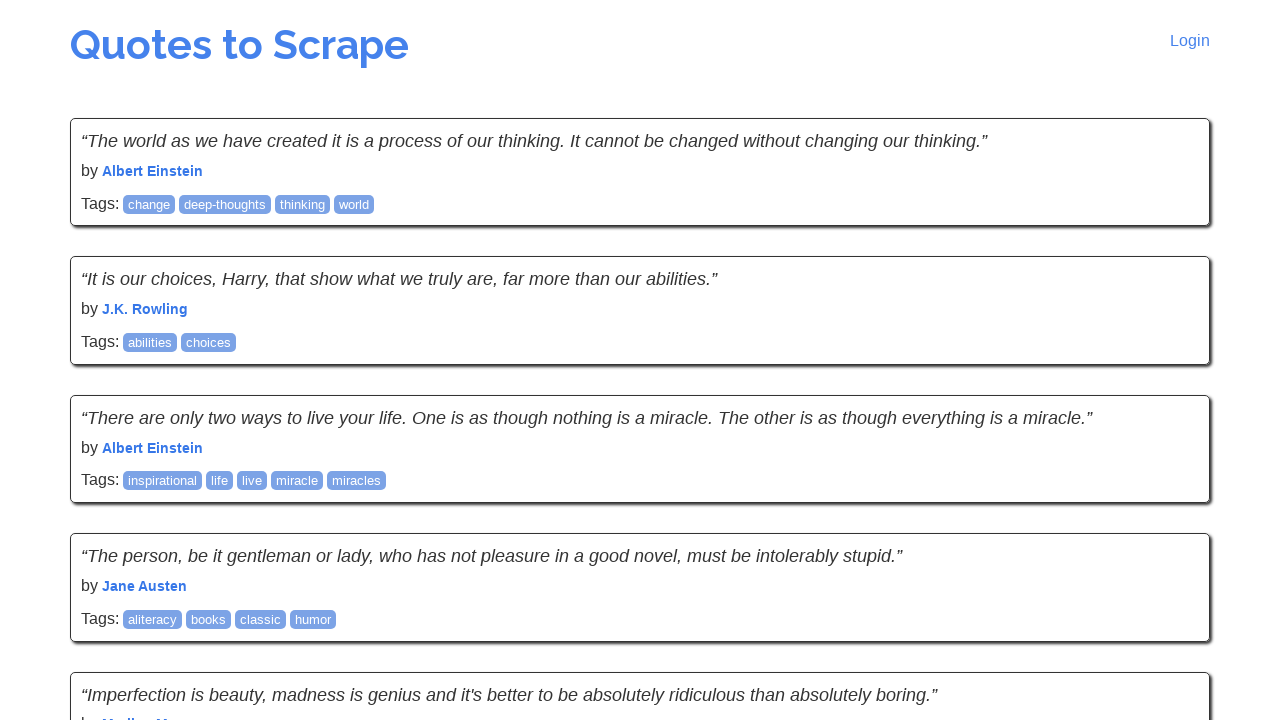